Tests a basic web form by filling a text input field with text and clicking the submit button, then verifying a message appears

Starting URL: https://www.selenium.dev/selenium/web/web-form.html

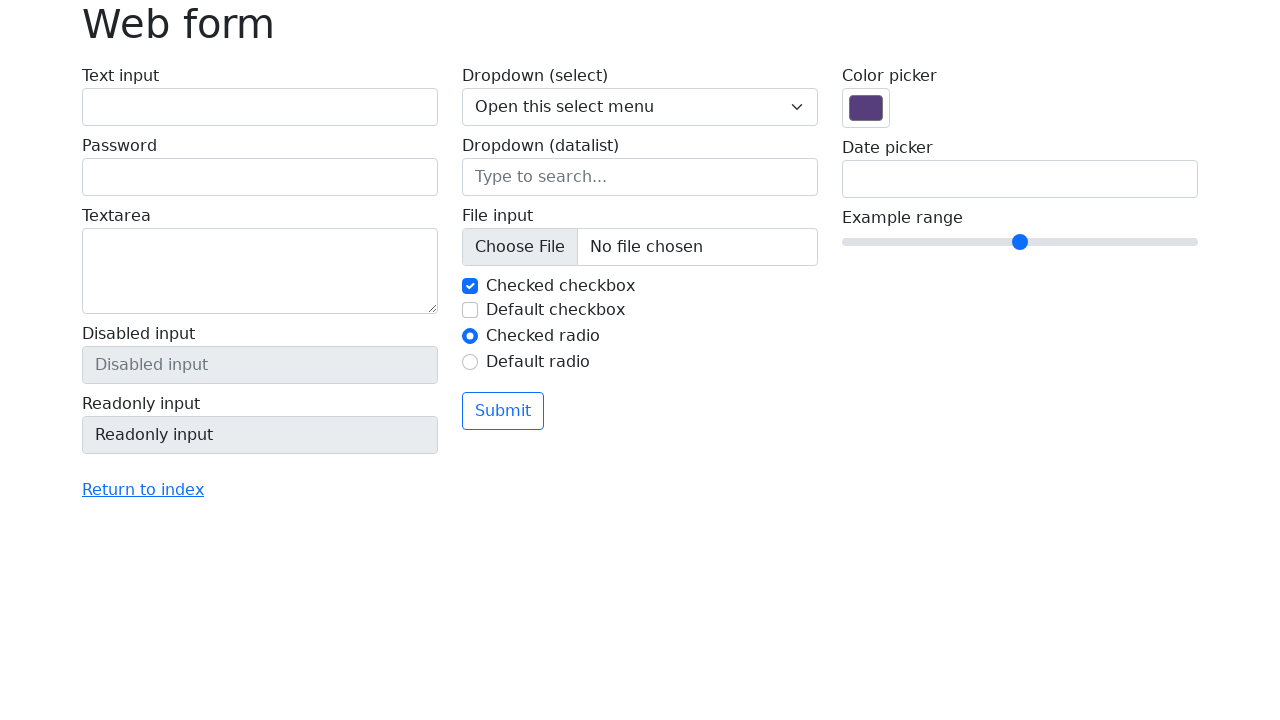

Filled text input field with 'Selenium' on input[name='my-text']
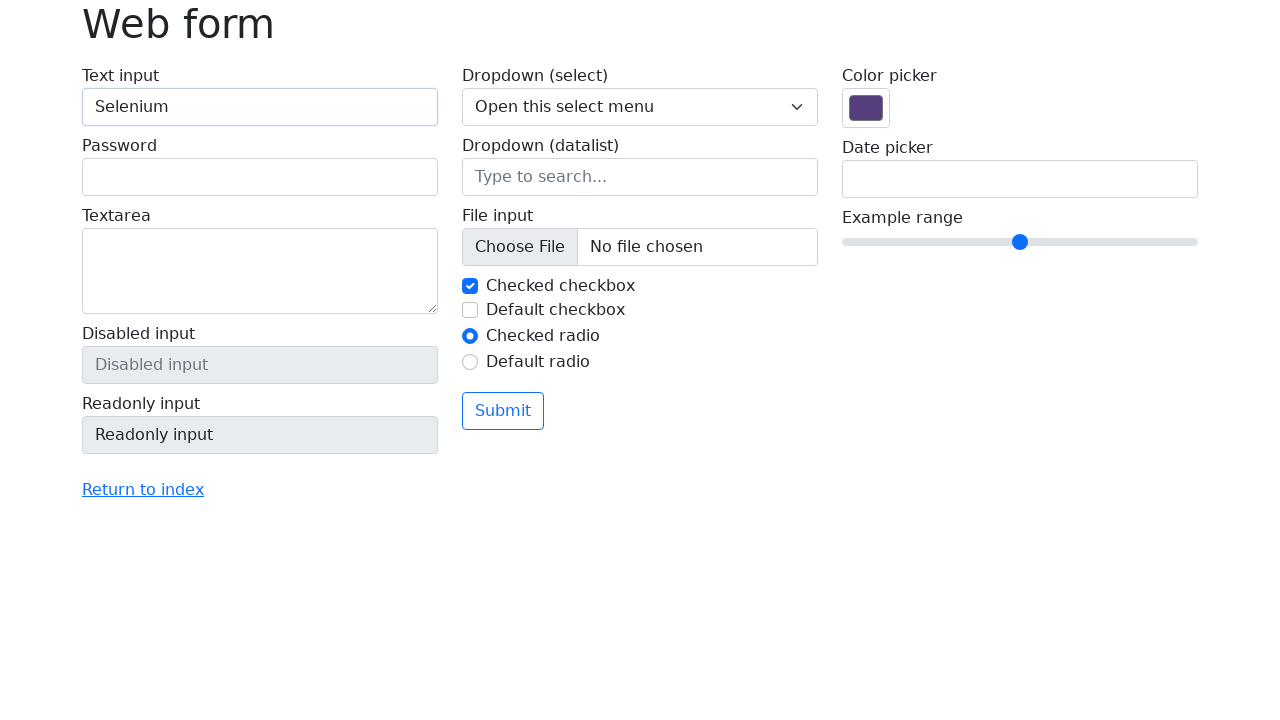

Clicked submit button at (503, 411) on button
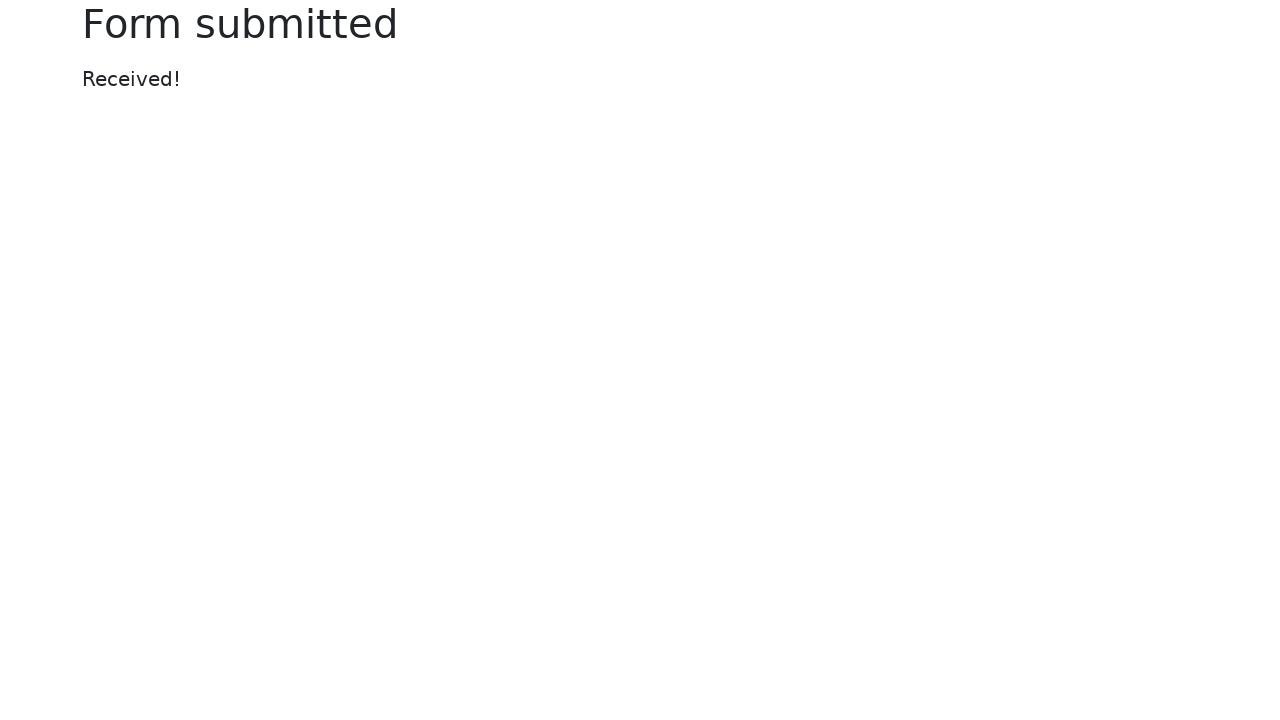

Success message appeared on the page
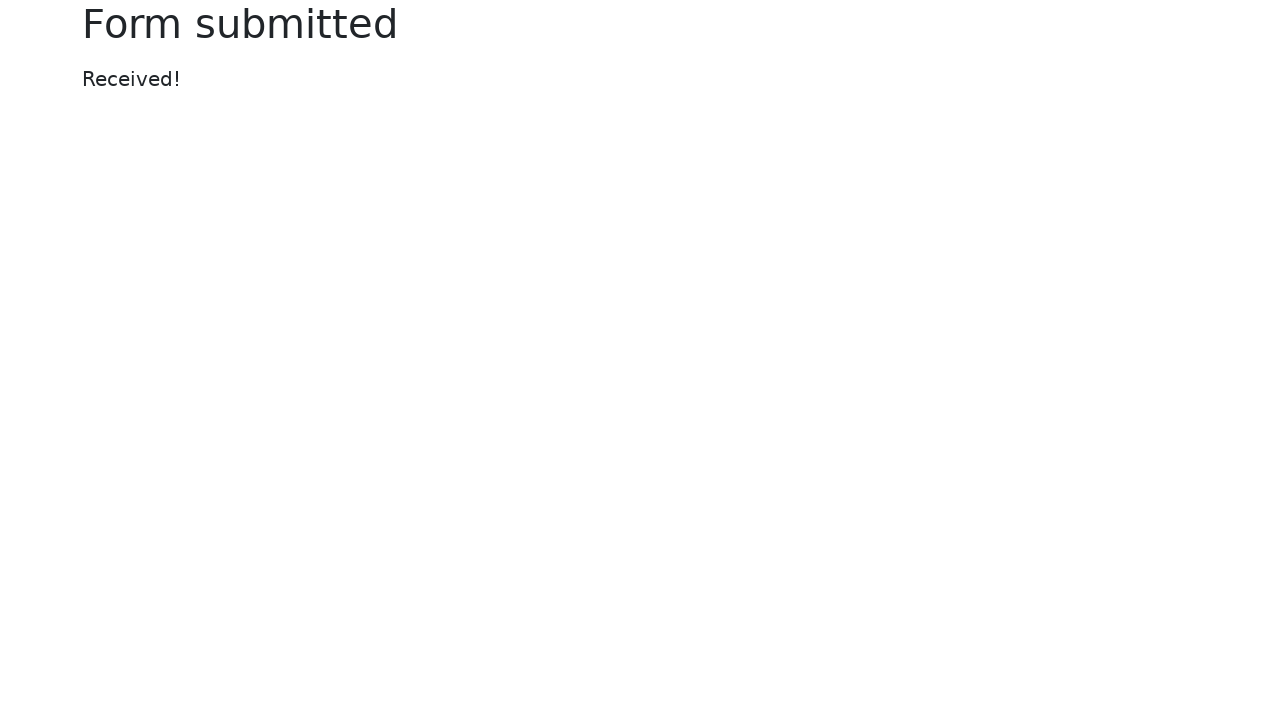

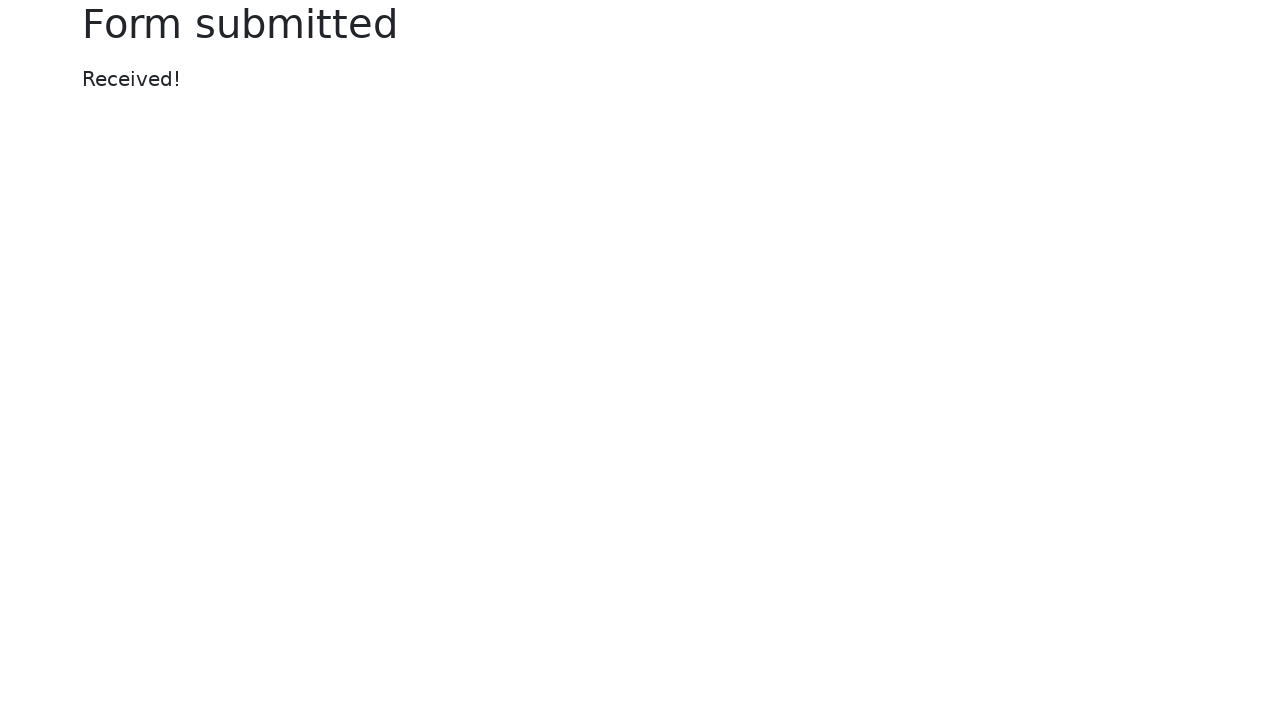